Navigates to the DemoBlaze e-commerce homepage and verifies that product listings are displayed by waiting for product elements to load.

Starting URL: https://www.demoblaze.com/index.html

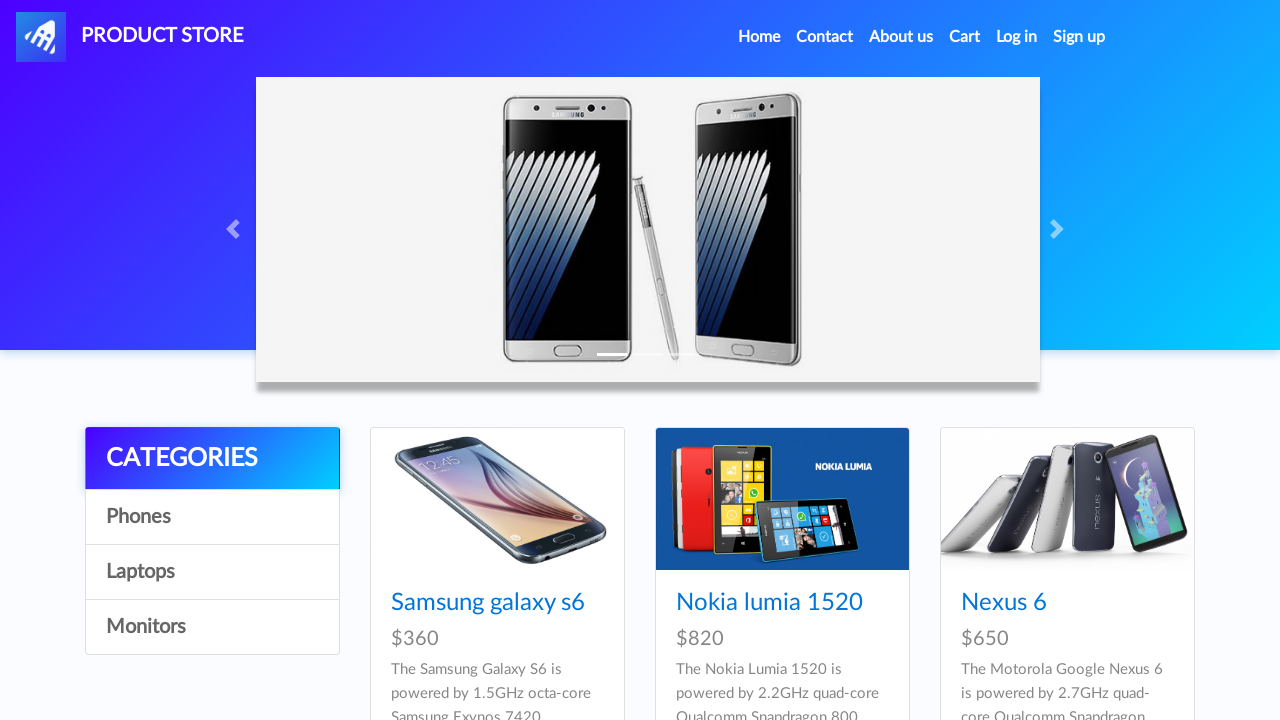

Navigated to DemoBlaze homepage
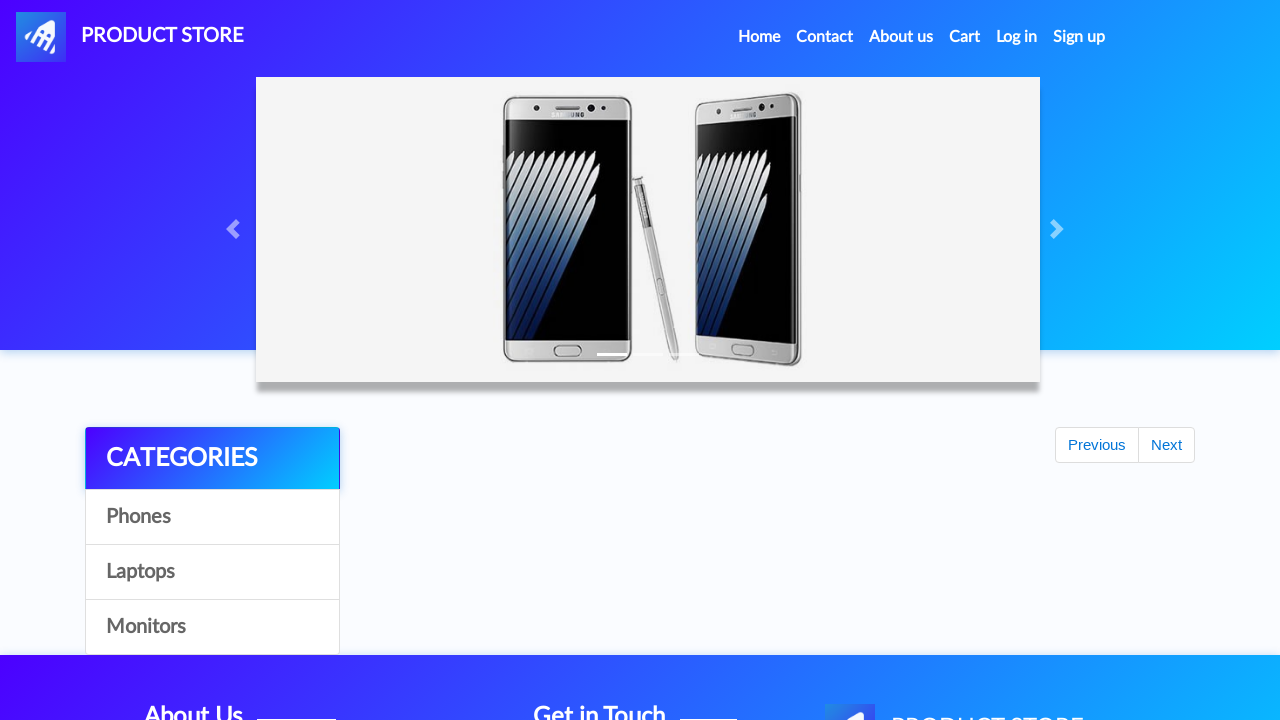

Product listings loaded and visible
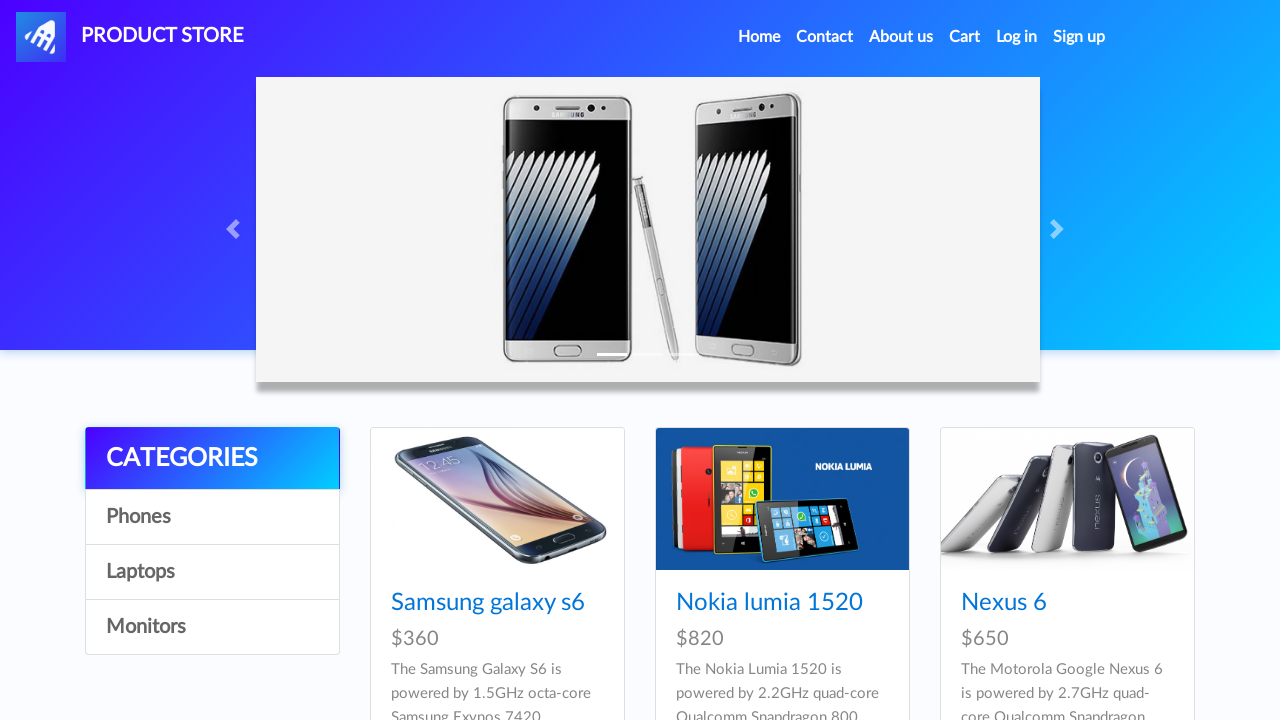

Located product elements
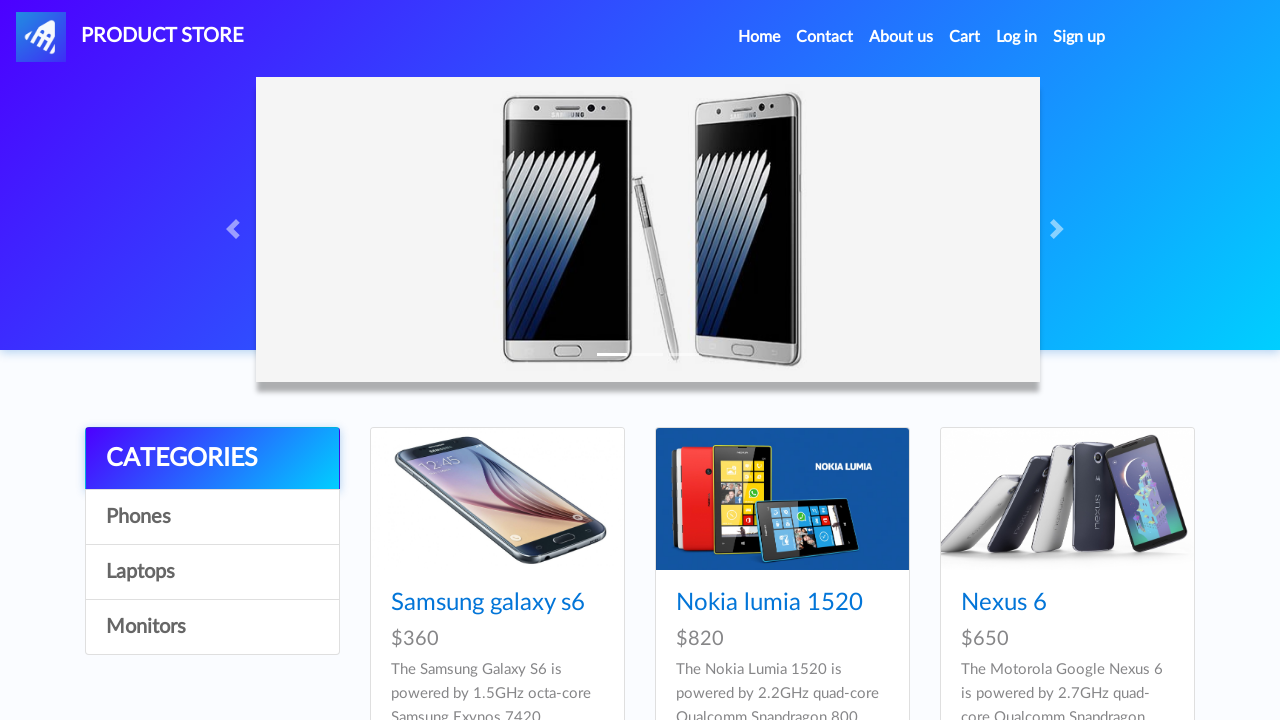

Verified that products are displayed - assertion passed
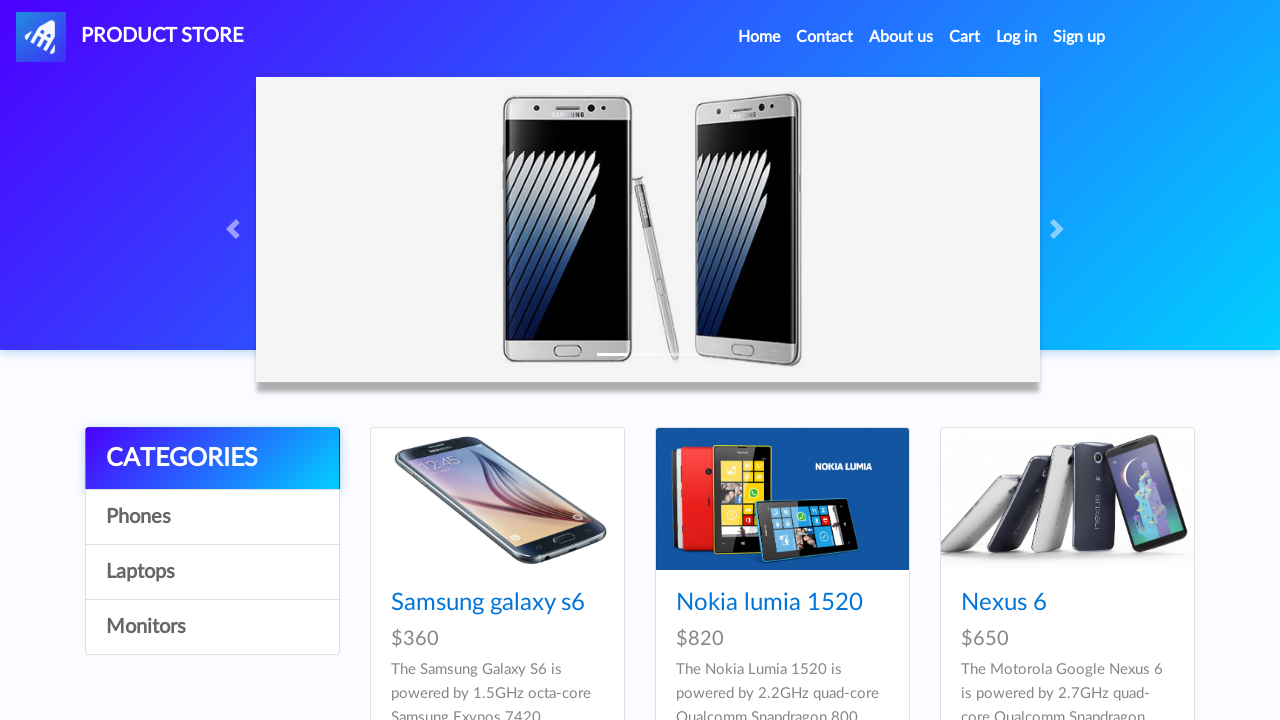

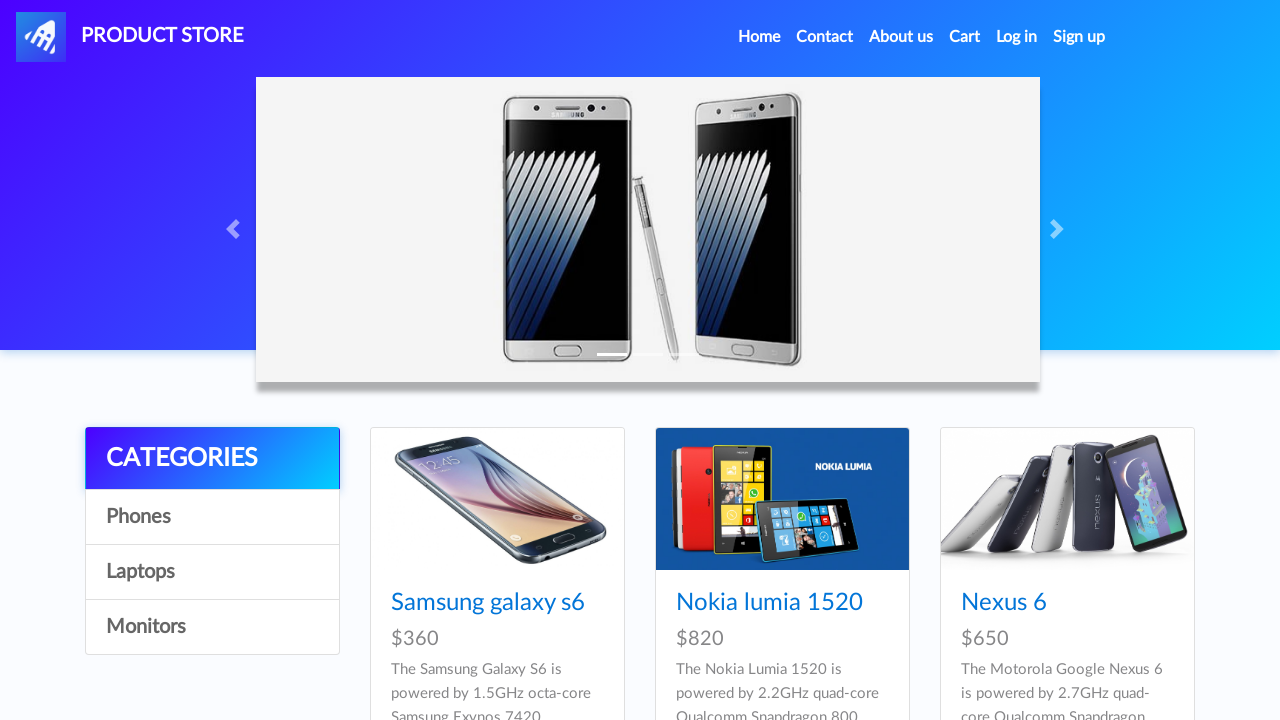